Navigates to OpenStreetMap and clicks the "Show My Location" button

Starting URL: https://www.openstreetmap.org

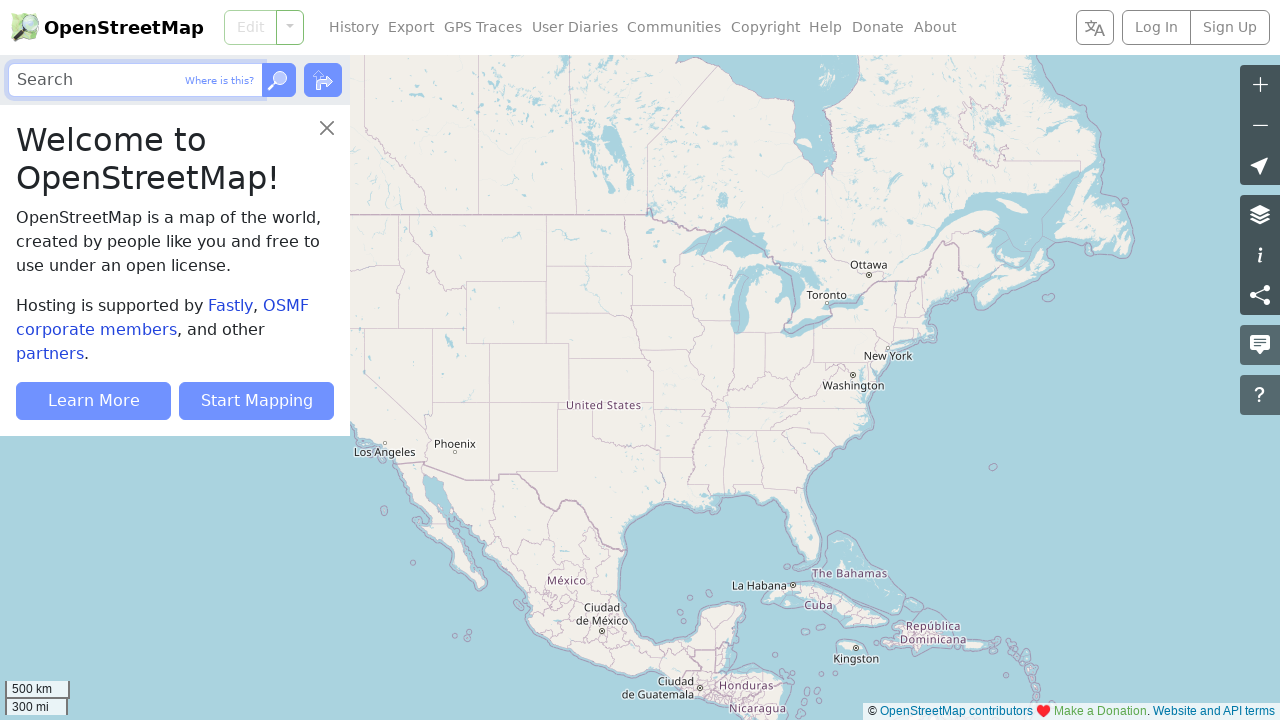

Verified page title is 'OpenStreetMap'
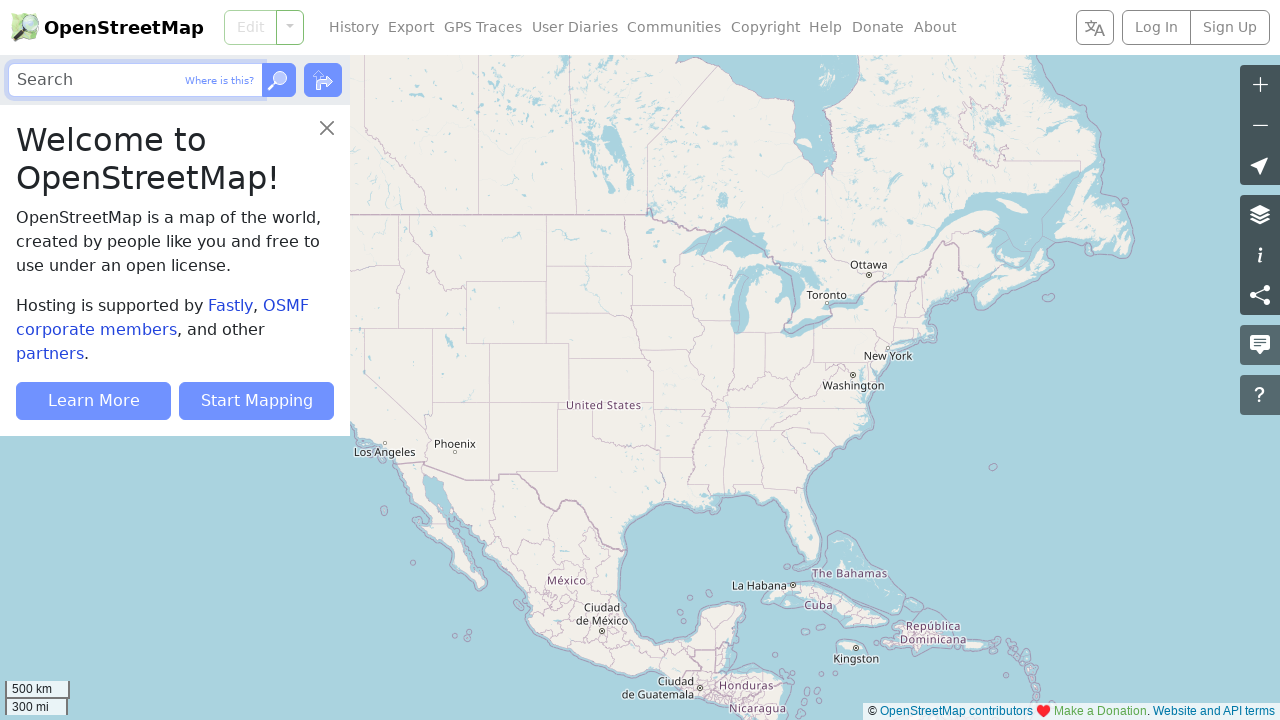

Clicked 'Show My Location' button at (1260, 165) on internal:label="Show My Location"i
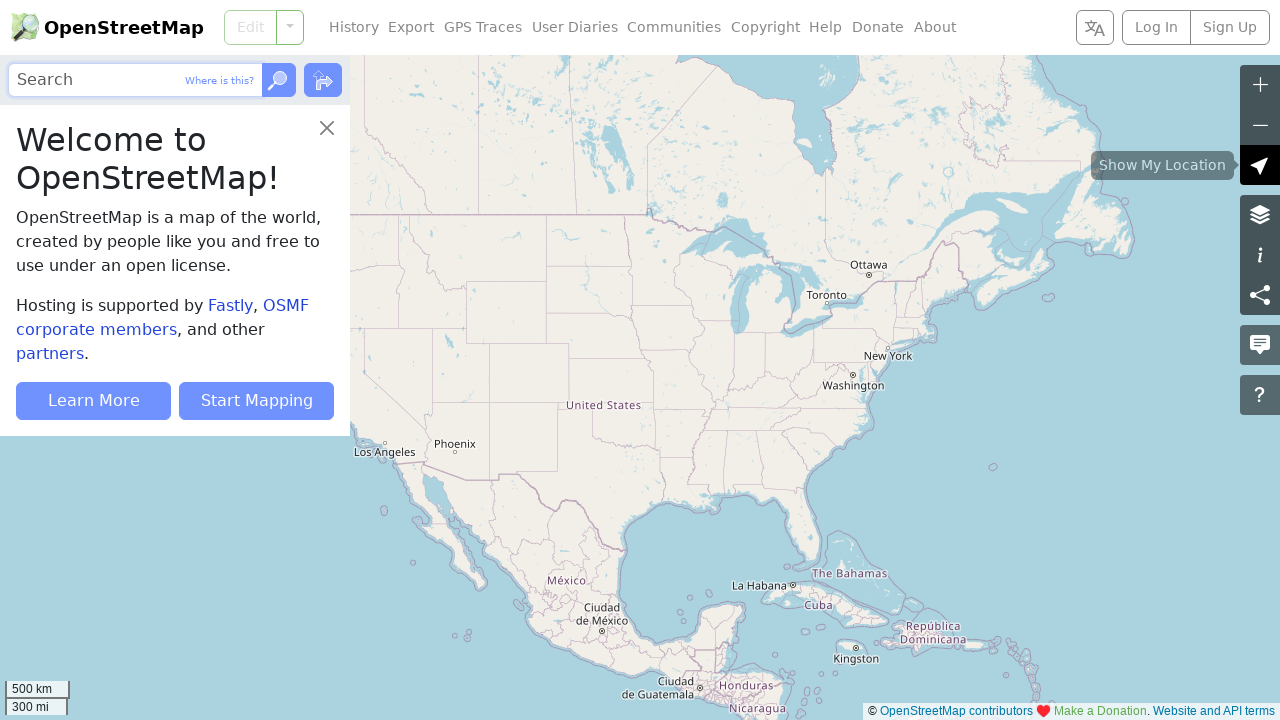

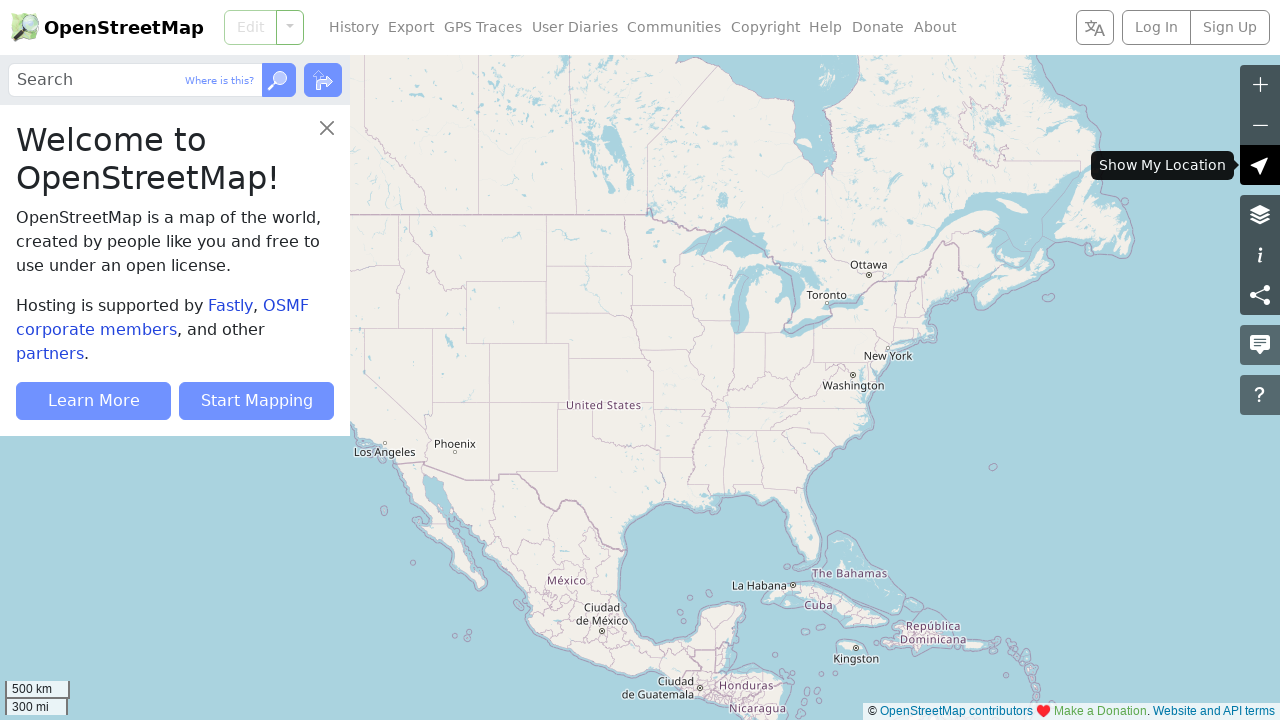